Navigates to the home page and verifies the header text, description paragraph, and menu are displayed correctly

Starting URL: https://kristinek.github.io/site

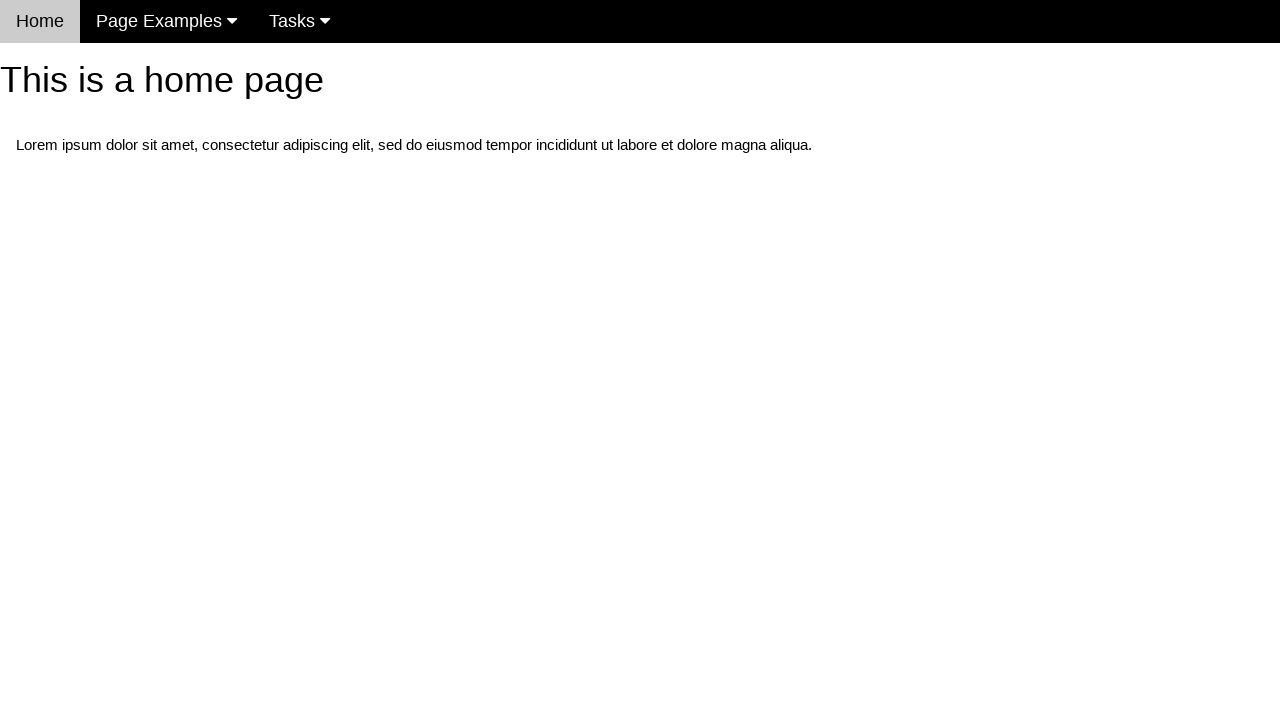

Navigated to home page at https://kristinek.github.io/site
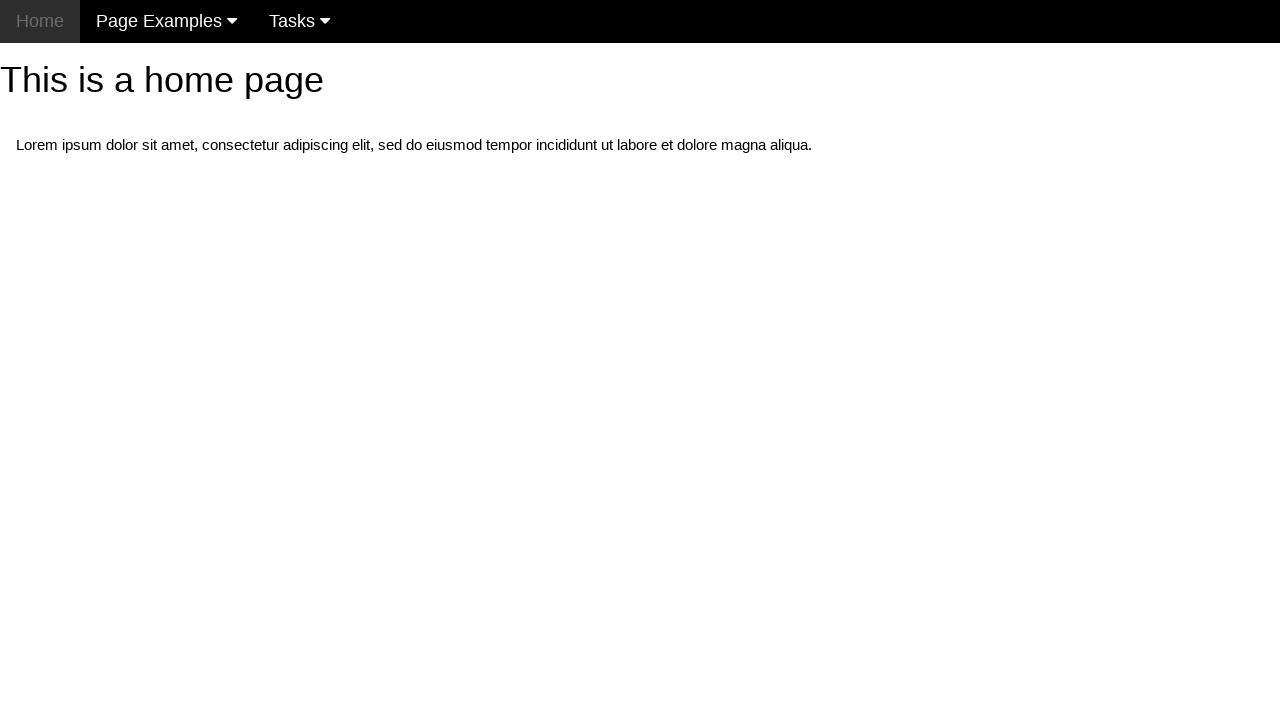

Located h1 header element
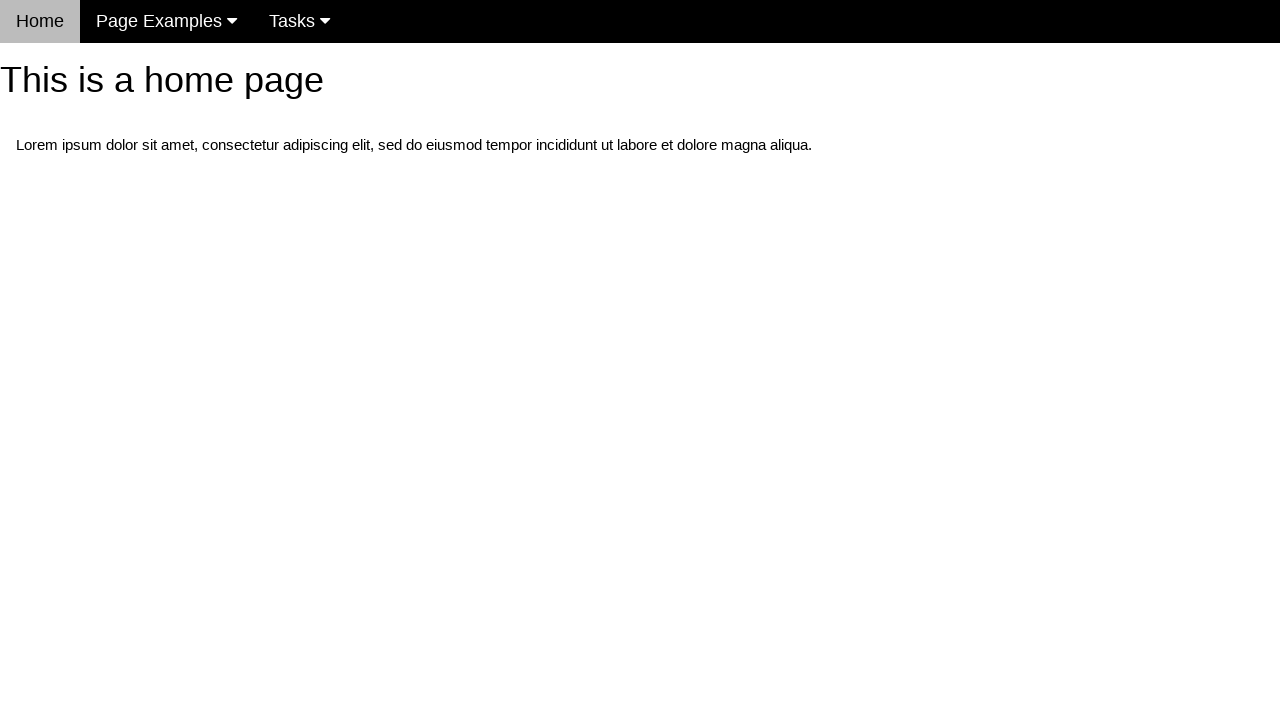

Verified header text is 'This is a home page'
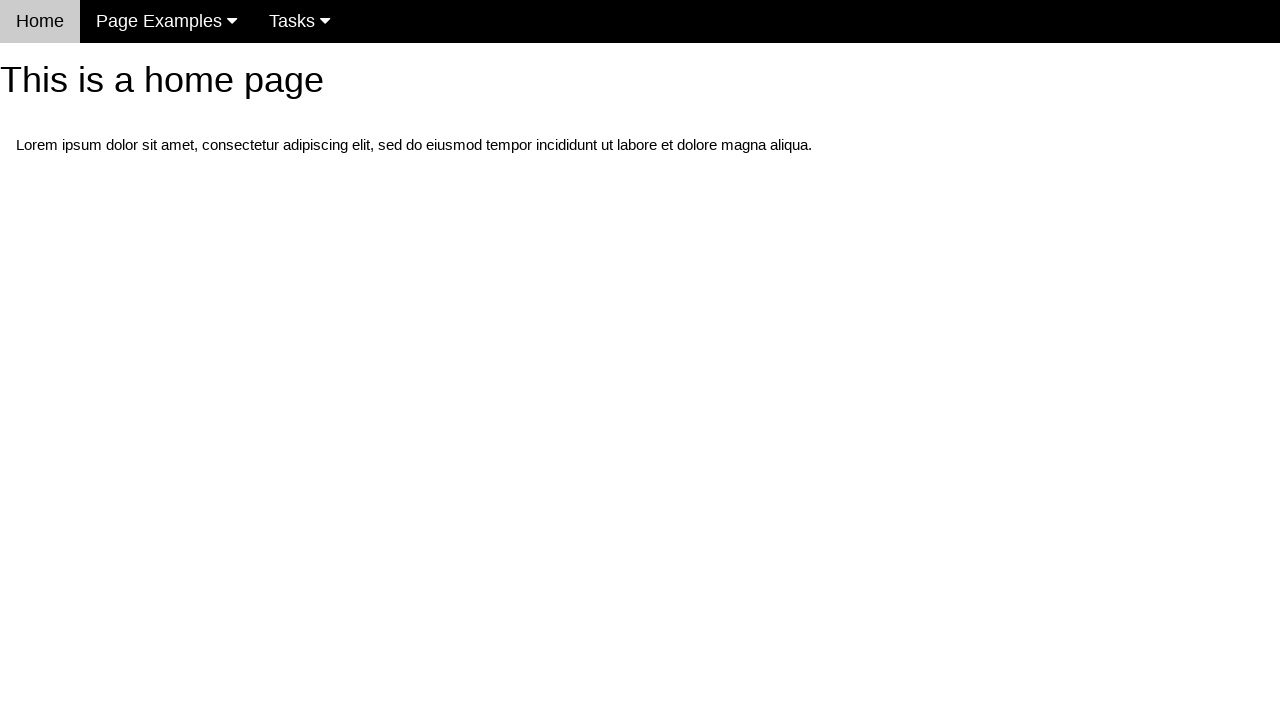

Located first paragraph element
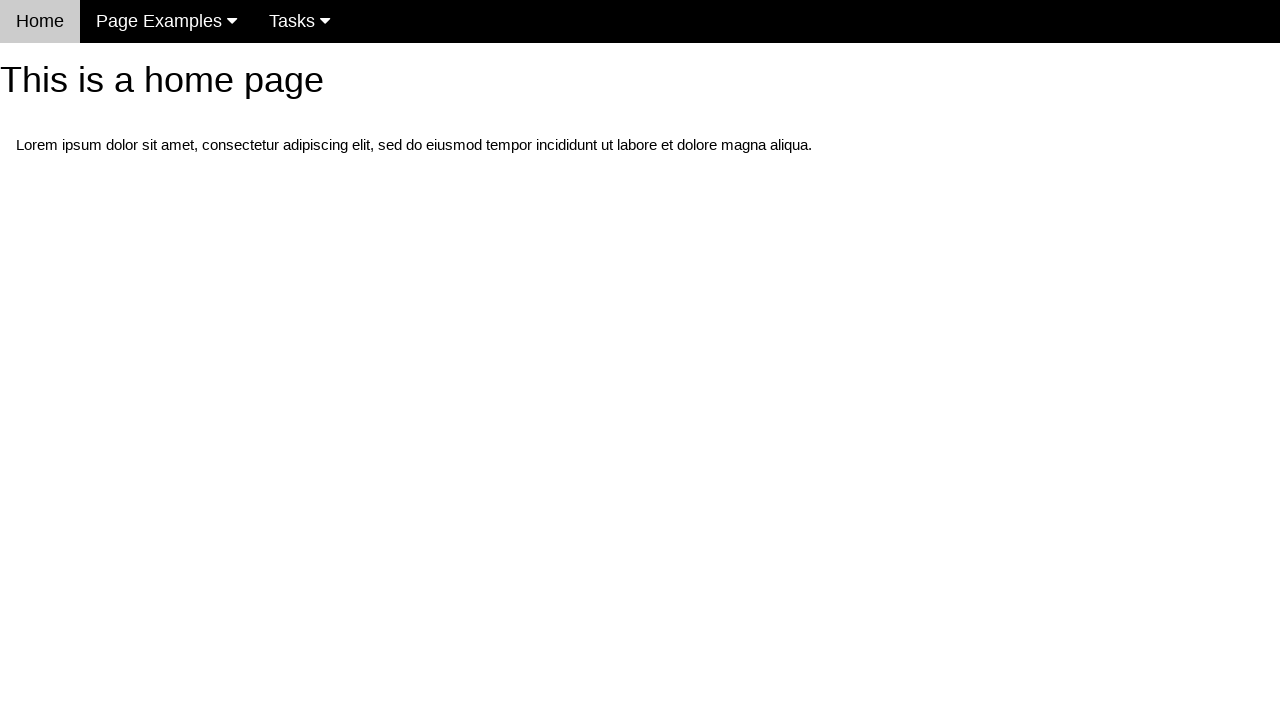

Verified description paragraph text matches expected Lorem ipsum content
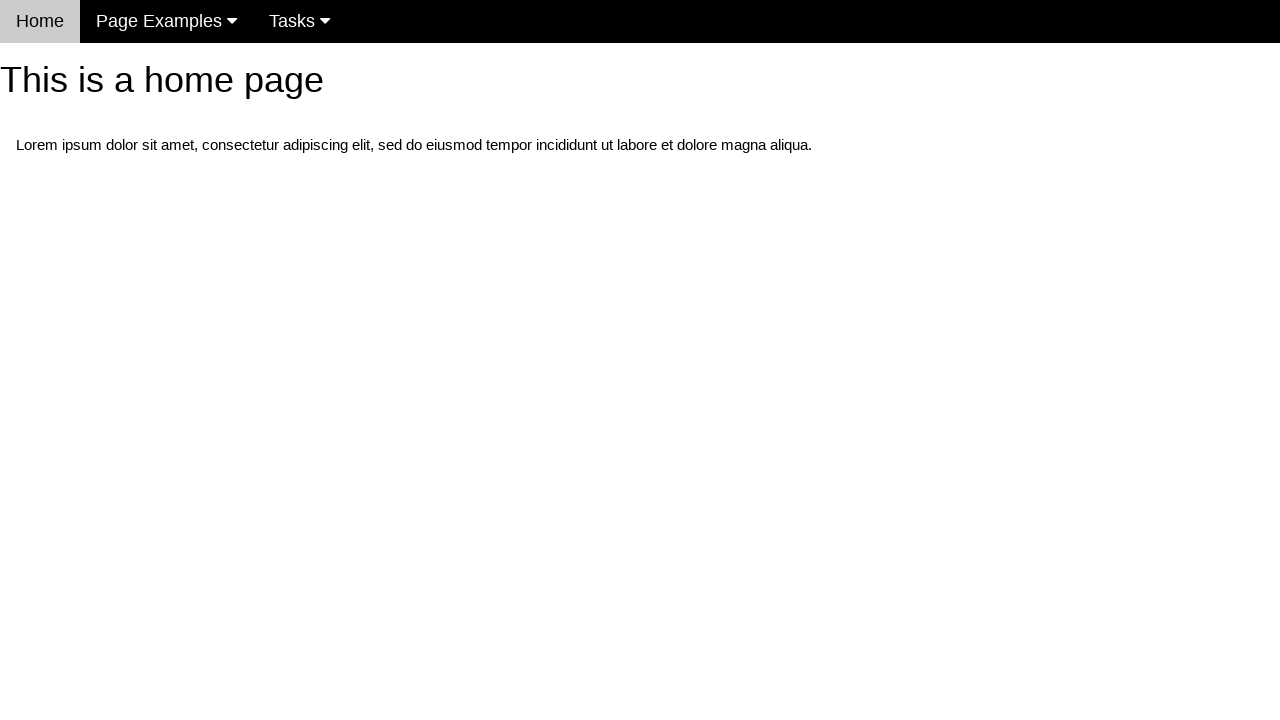

Located navigation menu element with class w3-navbar
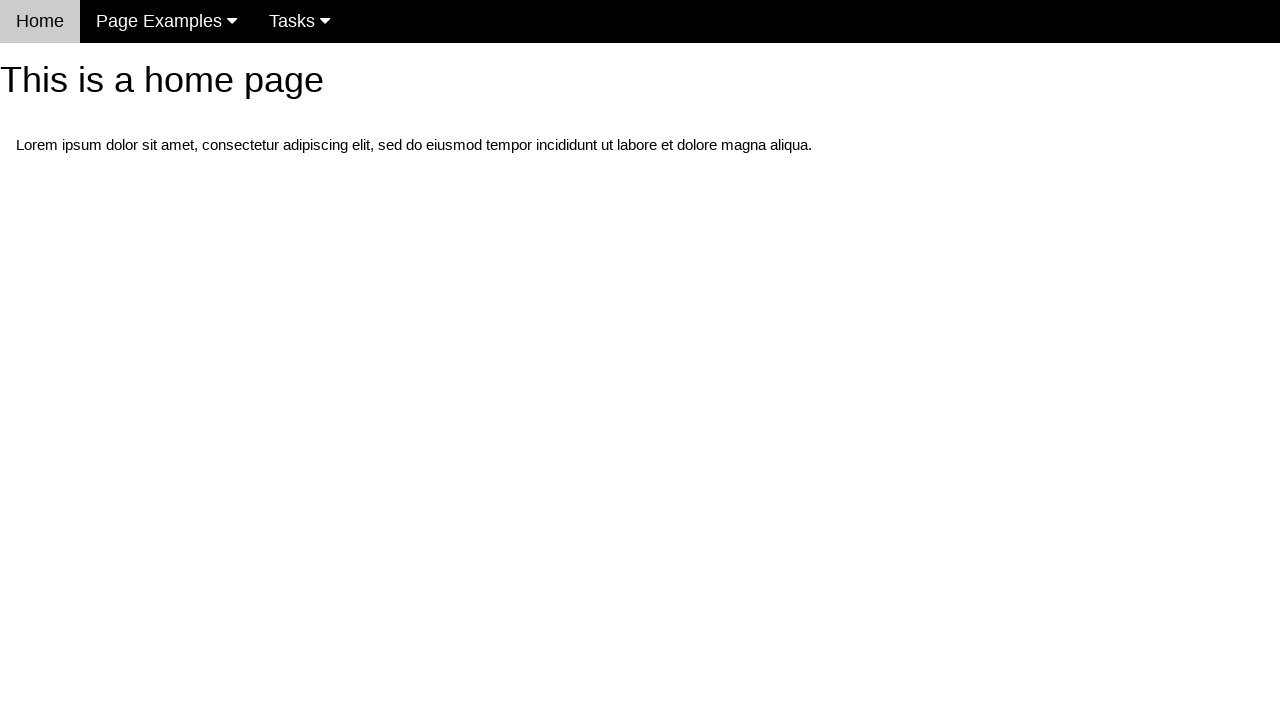

Verified navigation menu is visible
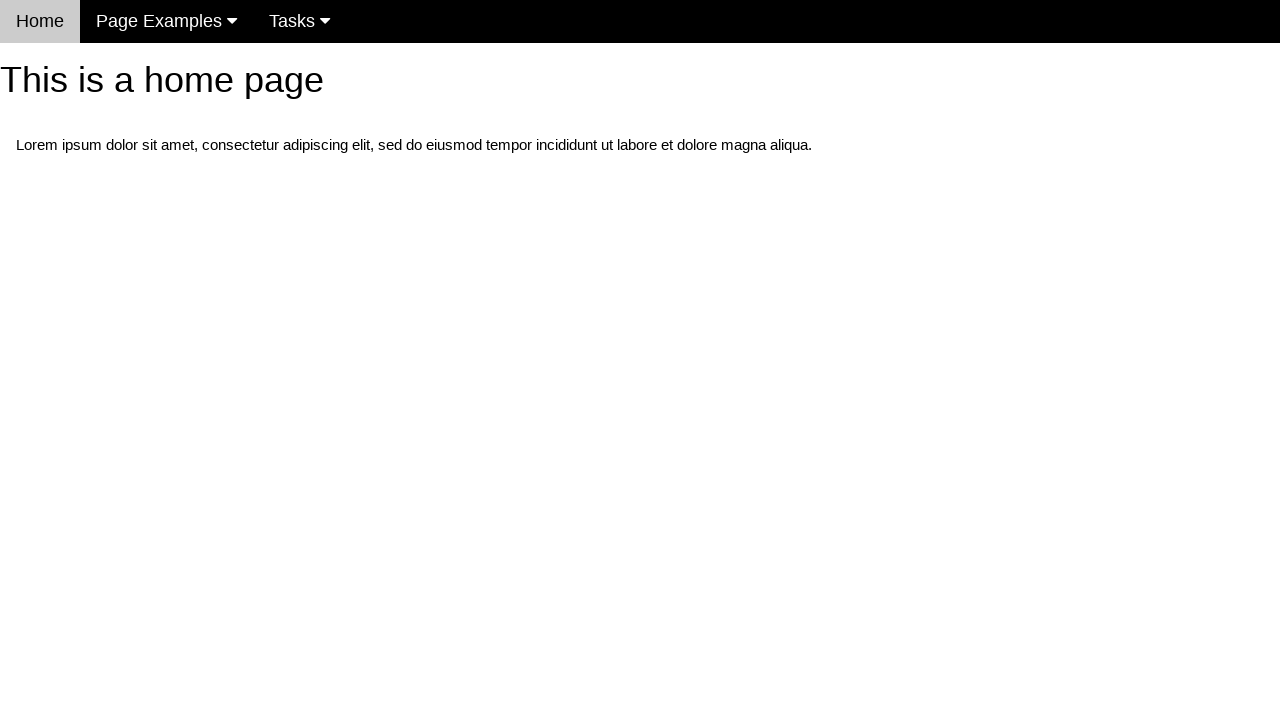

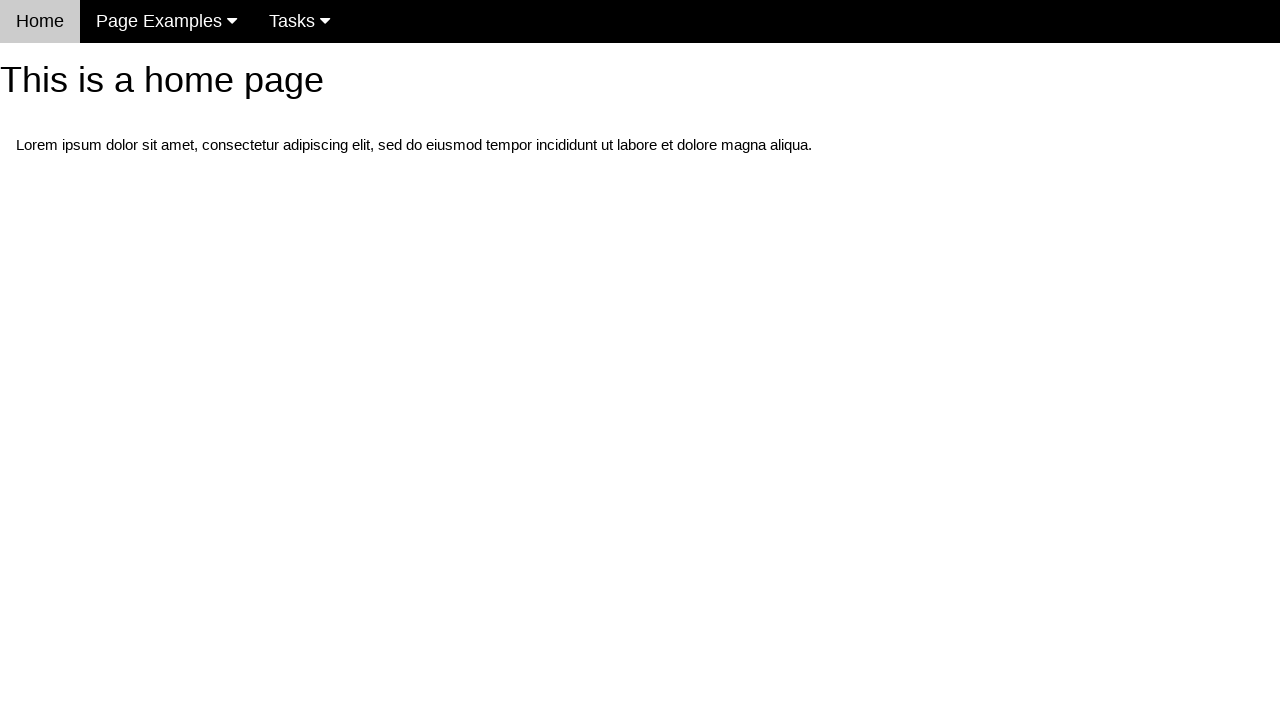